Tests the DemoQA practice form by filling out personal information including name, email, gender, phone number, subjects, hobbies, address, state and city, then submitting the form.

Starting URL: https://demoqa.com/automation-practice-form

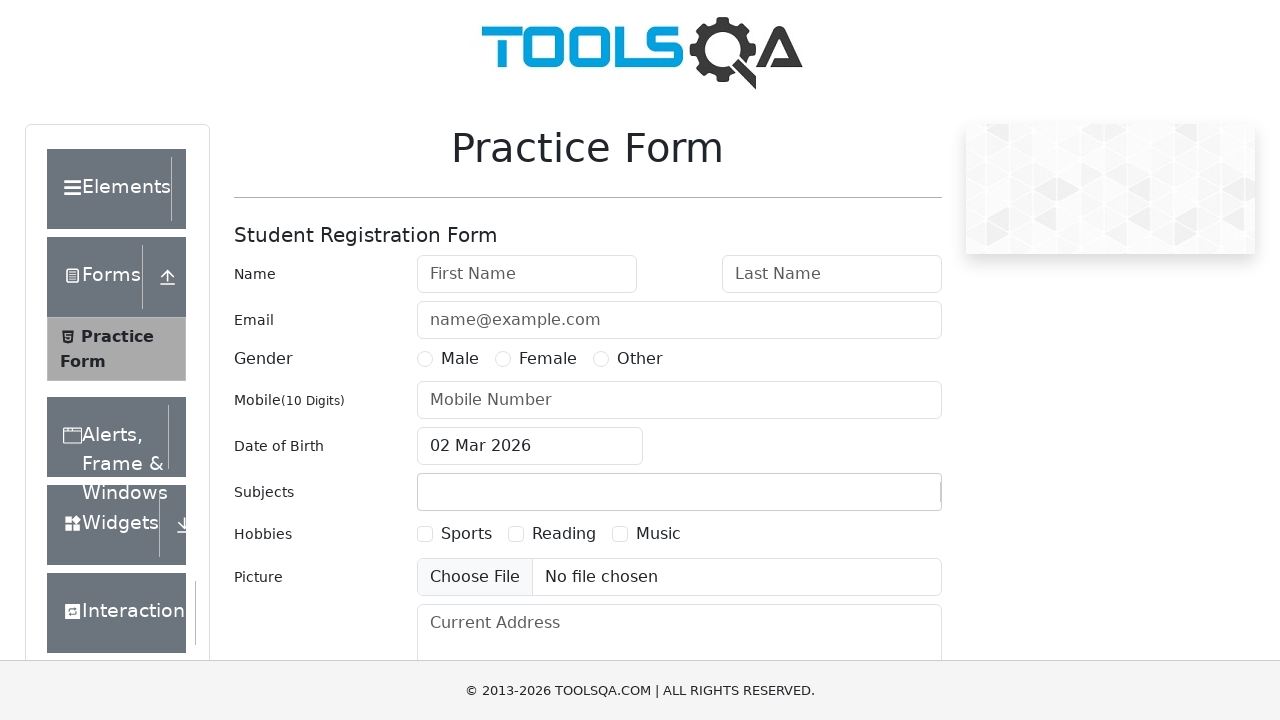

Filled first name field with 'Marcus' on #firstName
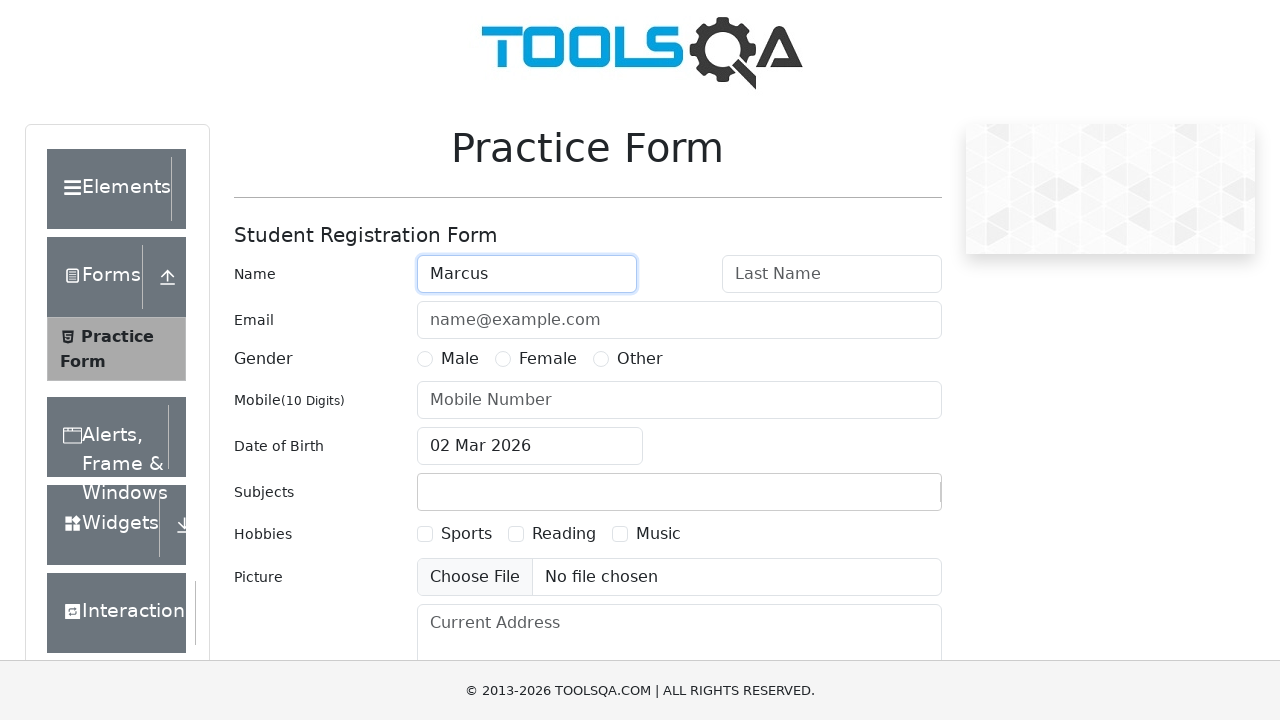

Filled last name field with 'Thompson' on #lastName
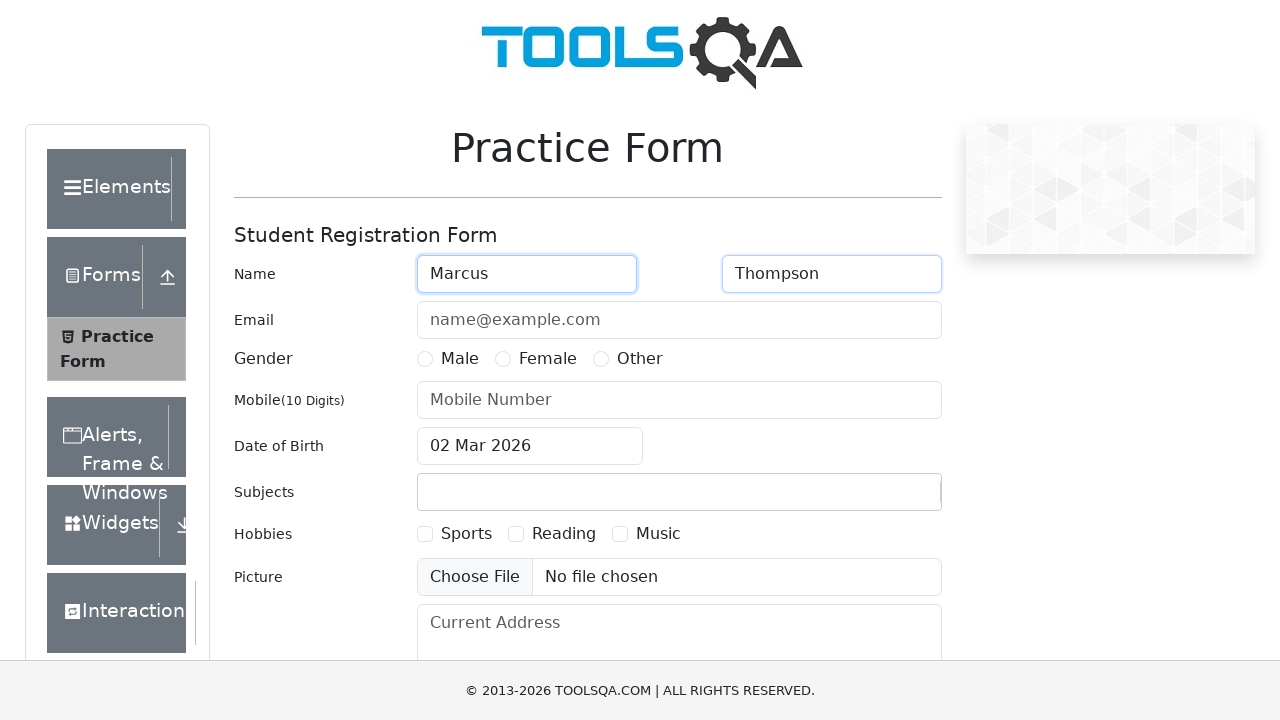

Filled email field with 'marcus.thompson@example.com' on #userEmail
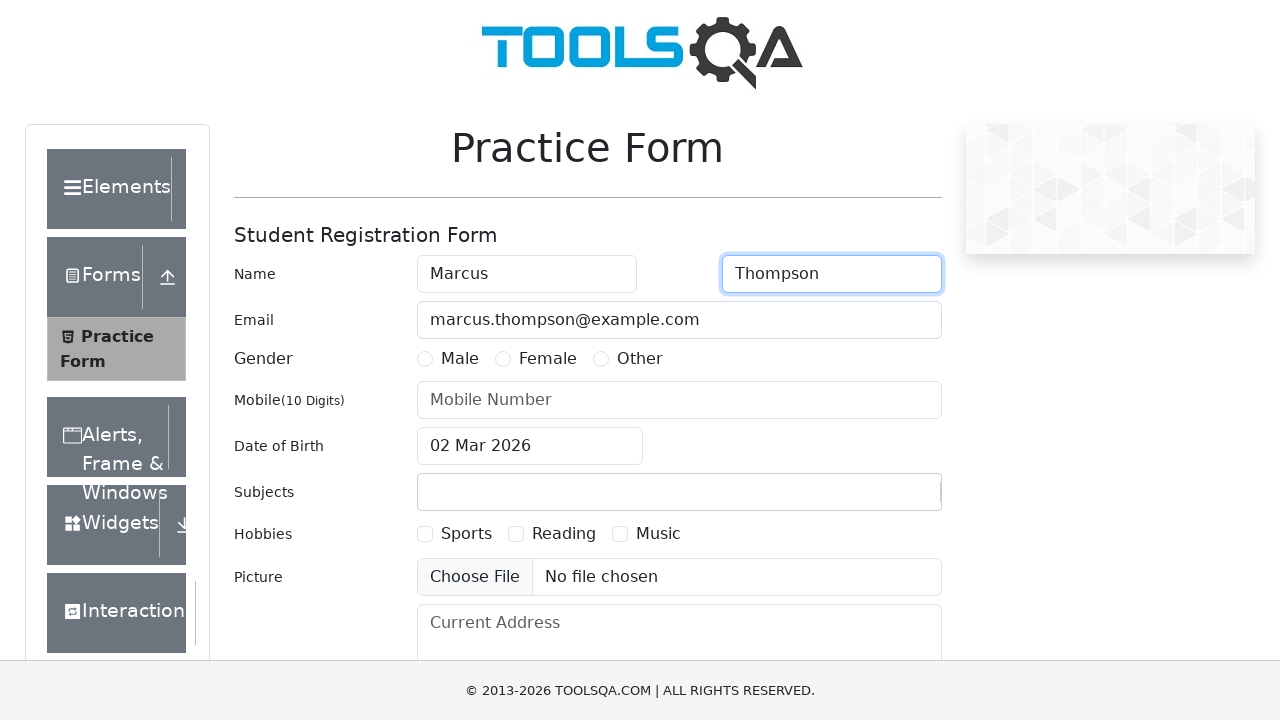

Selected Male gender option at (460, 359) on xpath=//label[@for='gender-radio-1']
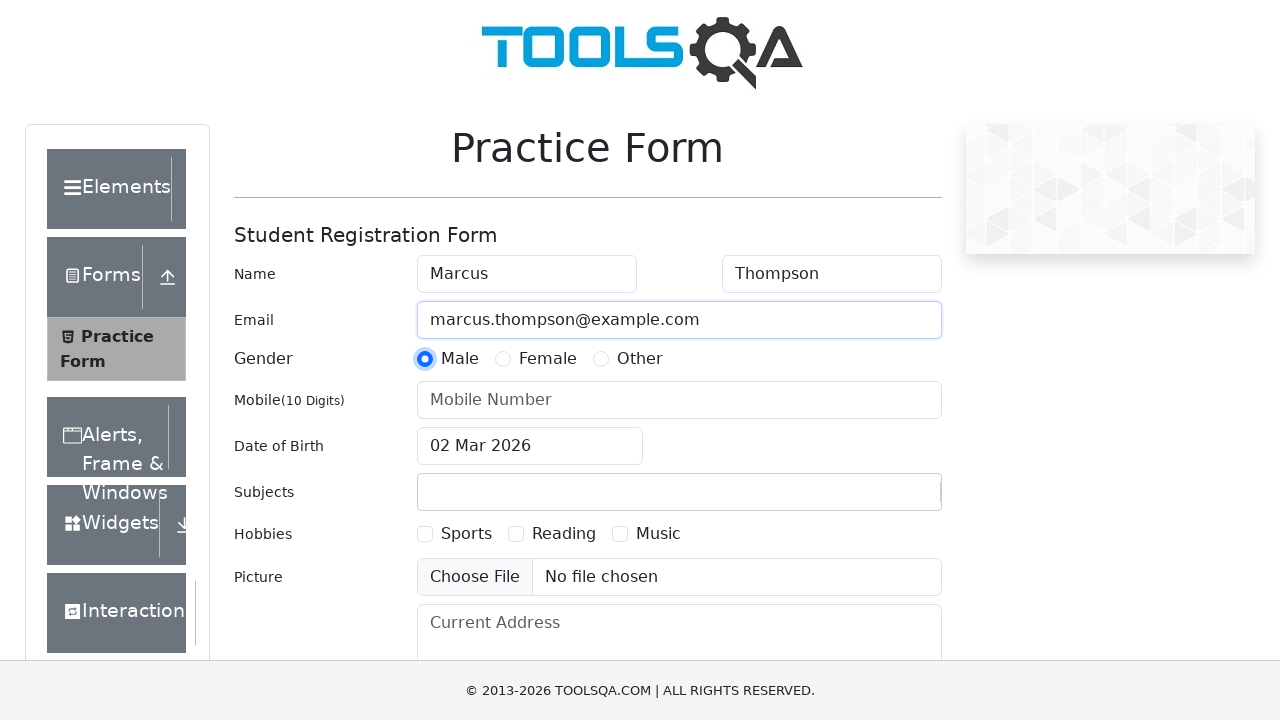

Filled phone number field with '9876543210' on #userNumber
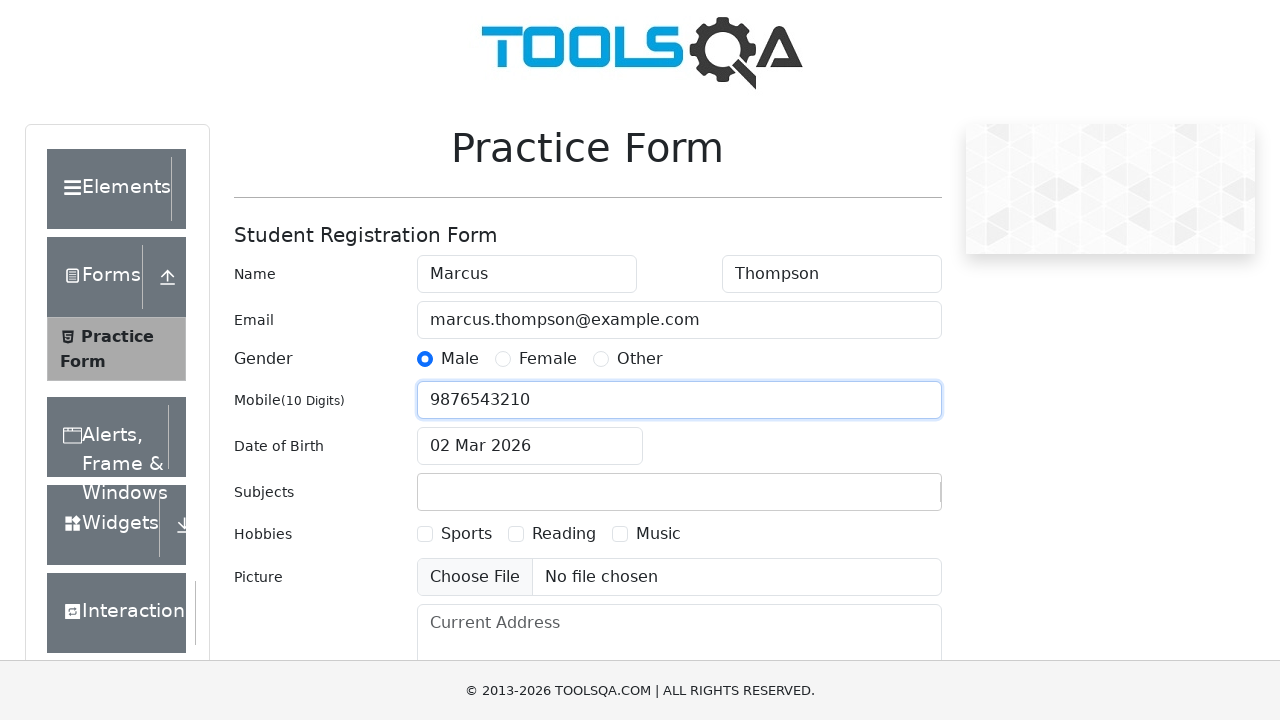

Typed 'English' in subjects field on #subjectsInput
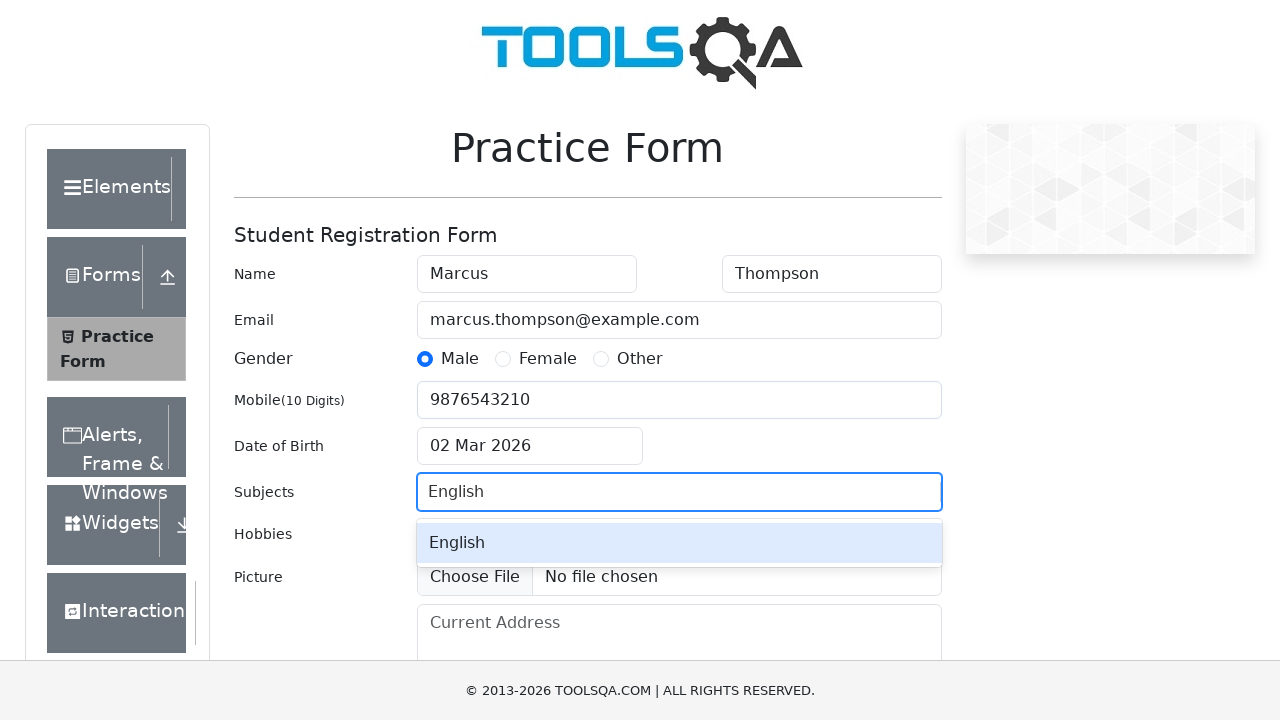

Pressed ArrowDown to navigate dropdown options
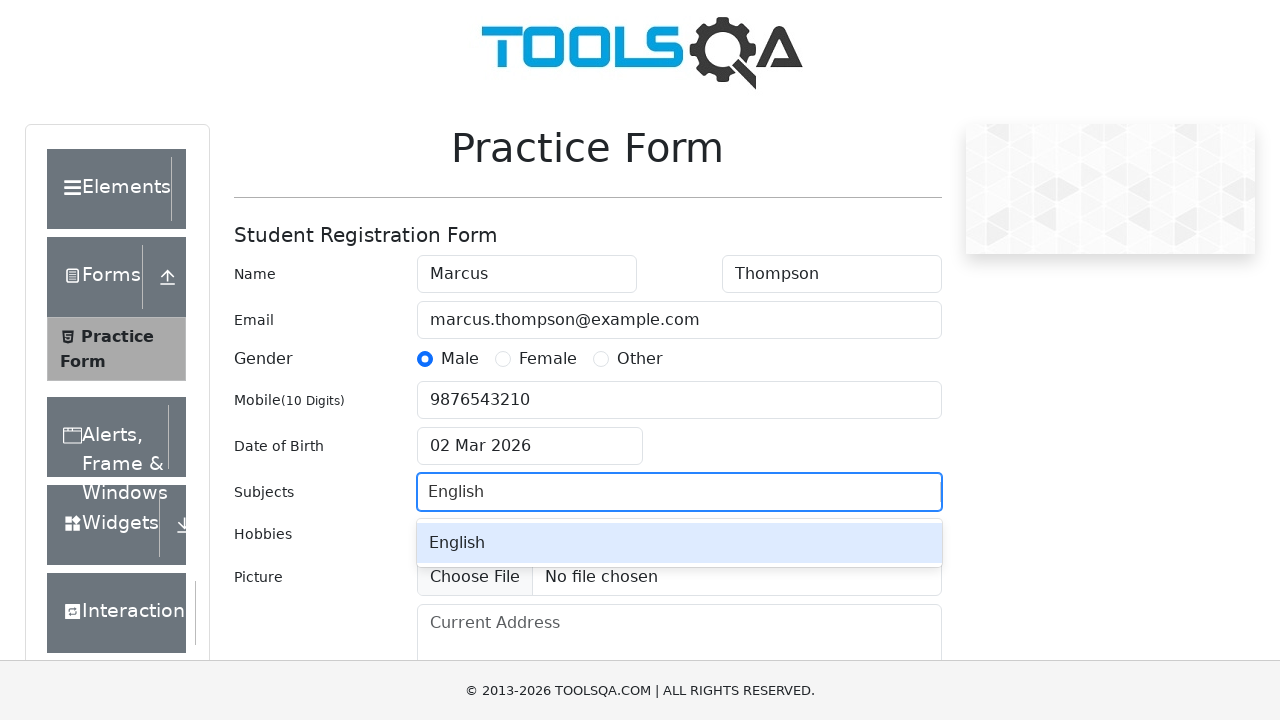

Pressed Enter to select English subject
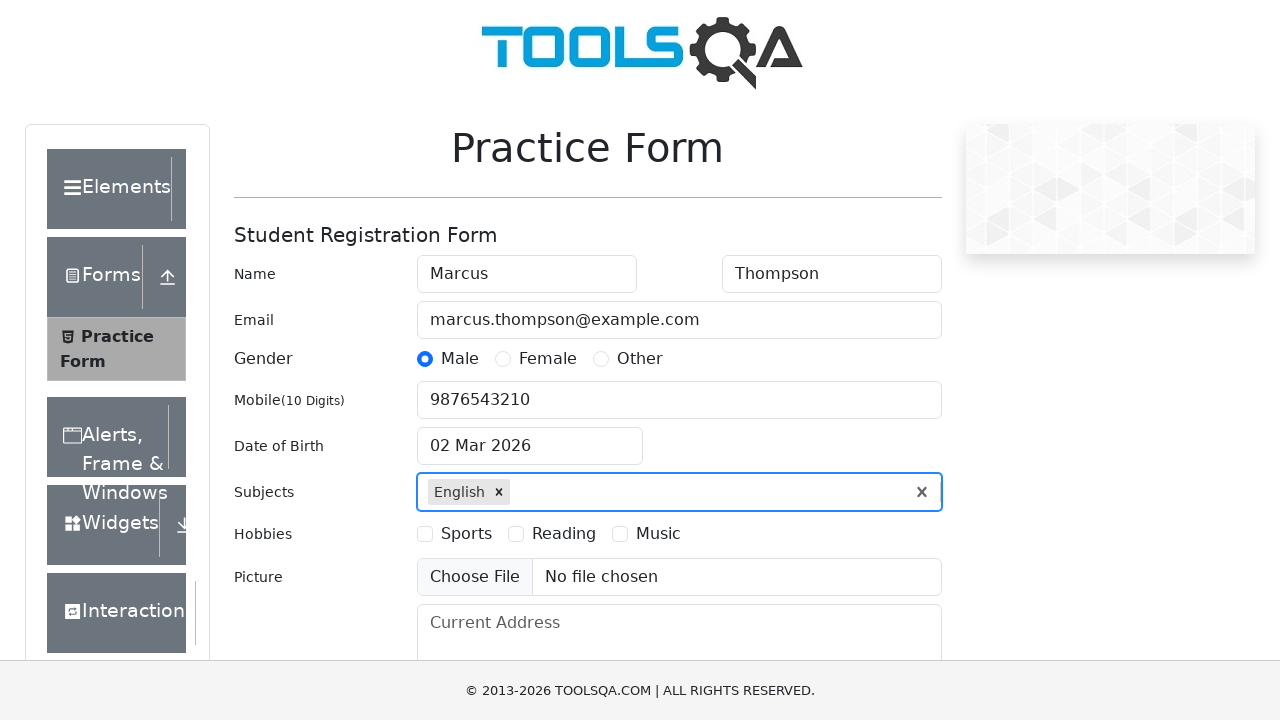

Selected Sports hobby checkbox at (466, 534) on xpath=//label[@for='hobbies-checkbox-1']
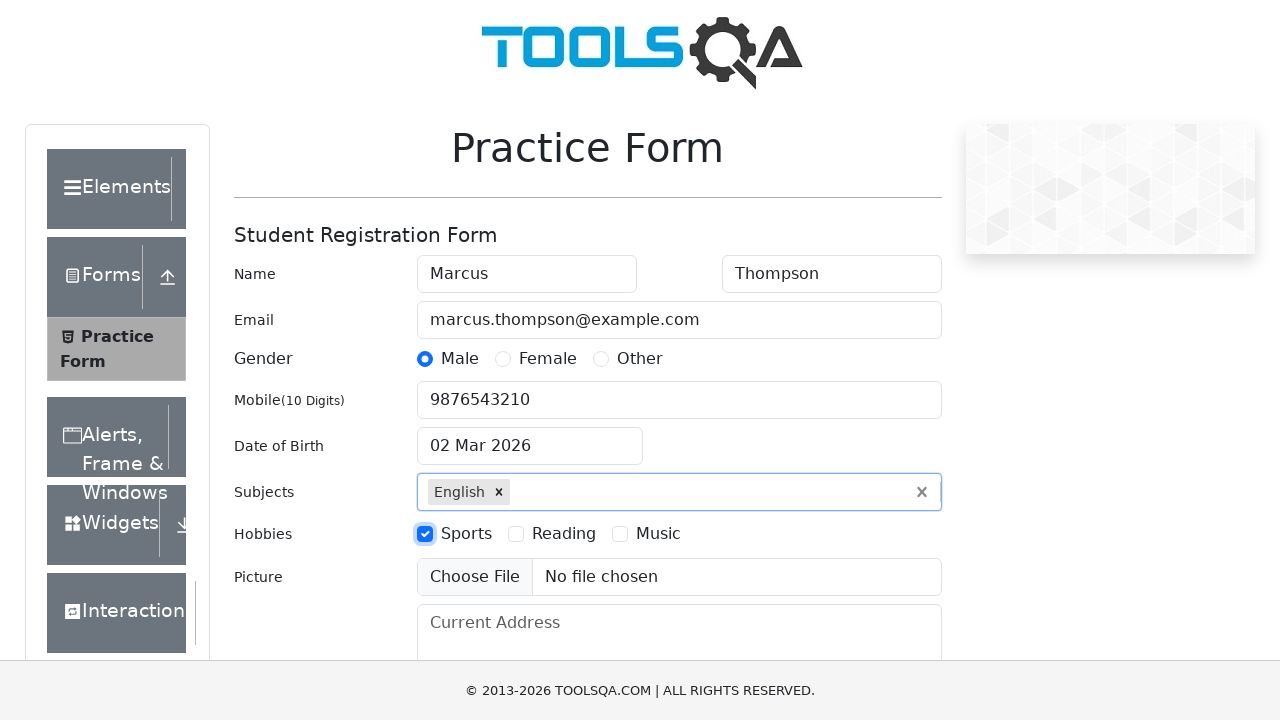

Selected Music hobby checkbox at (658, 534) on xpath=//label[@for='hobbies-checkbox-3']
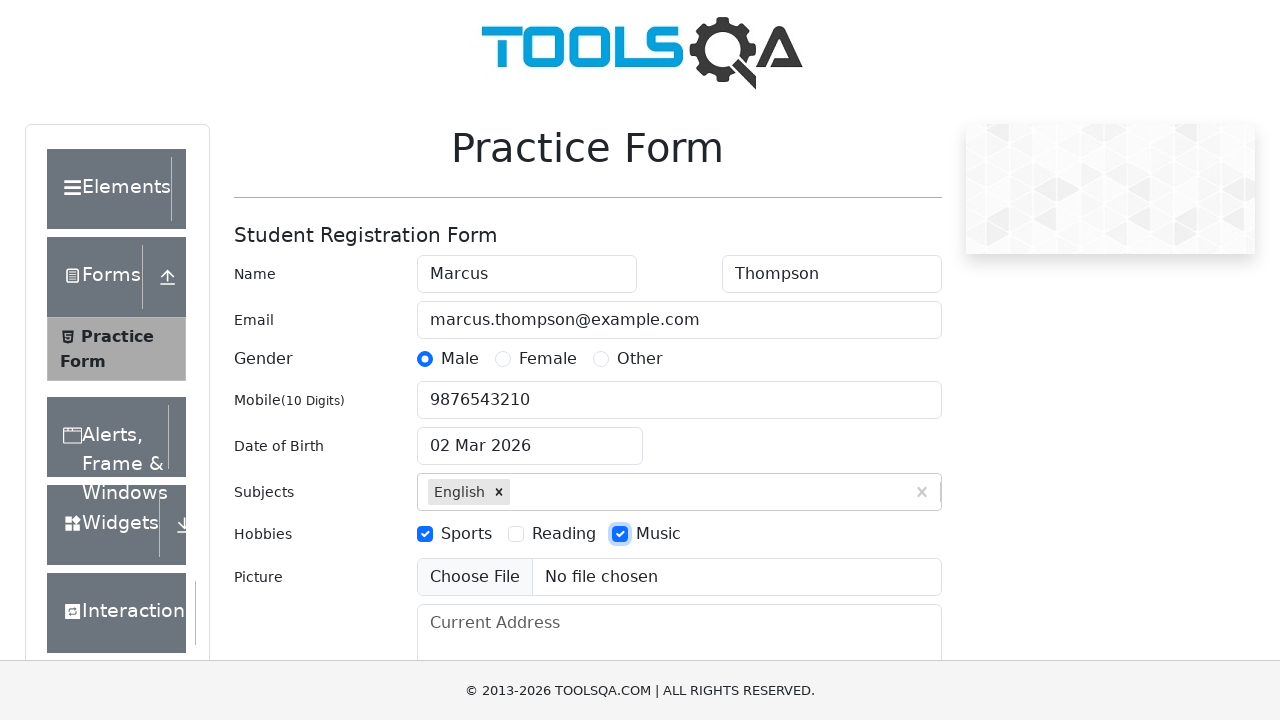

Filled current address with '123 Main Street, Downtown' on #currentAddress
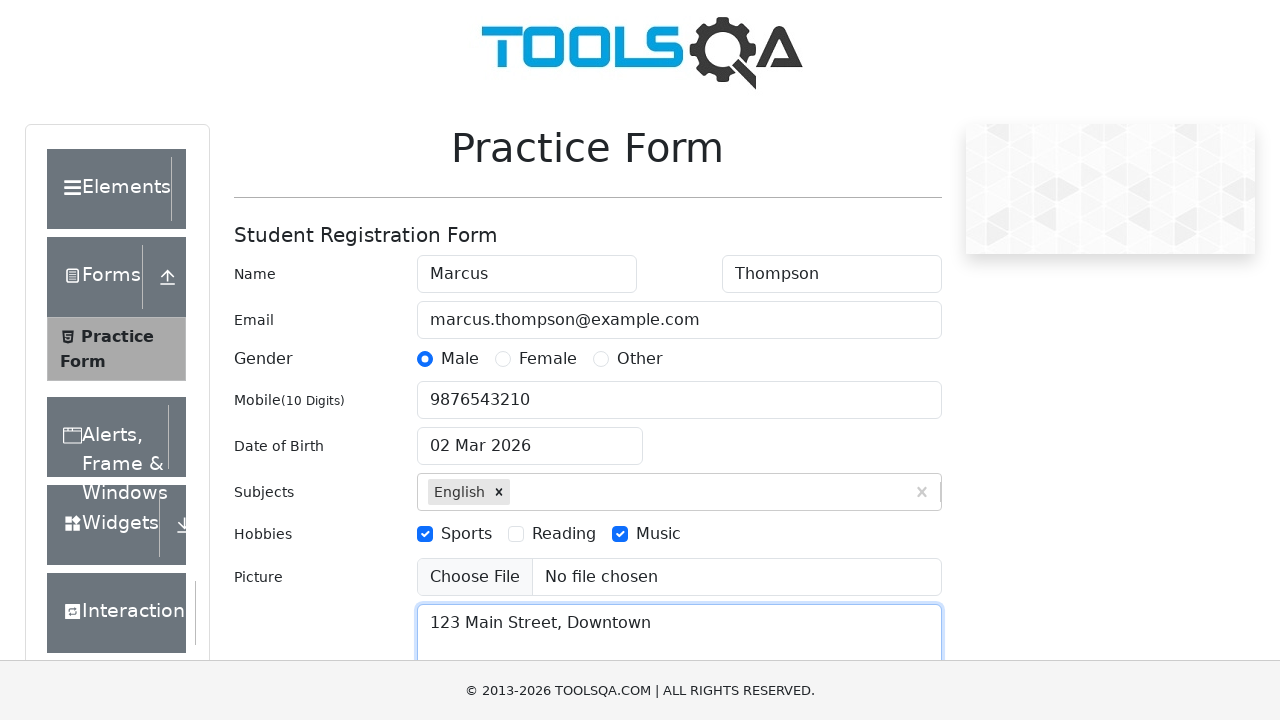

Typed 'NCR' in state dropdown on #react-select-3-input
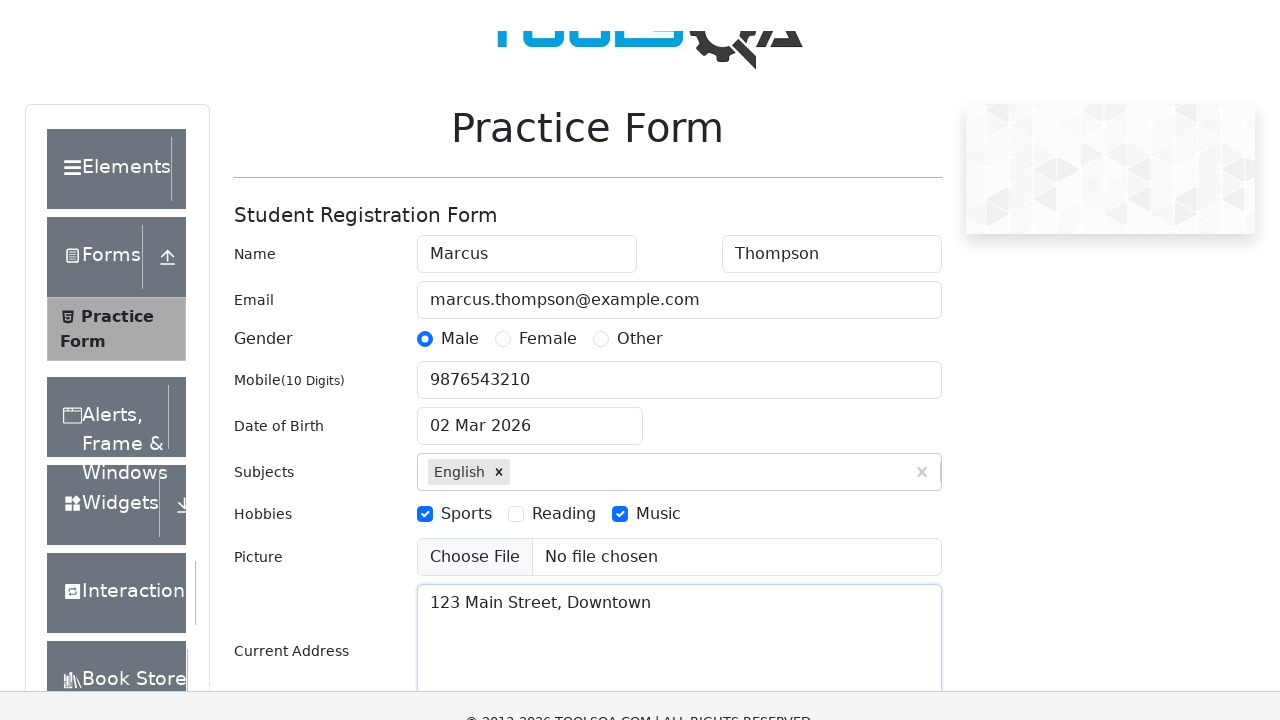

Pressed ArrowDown to navigate state options
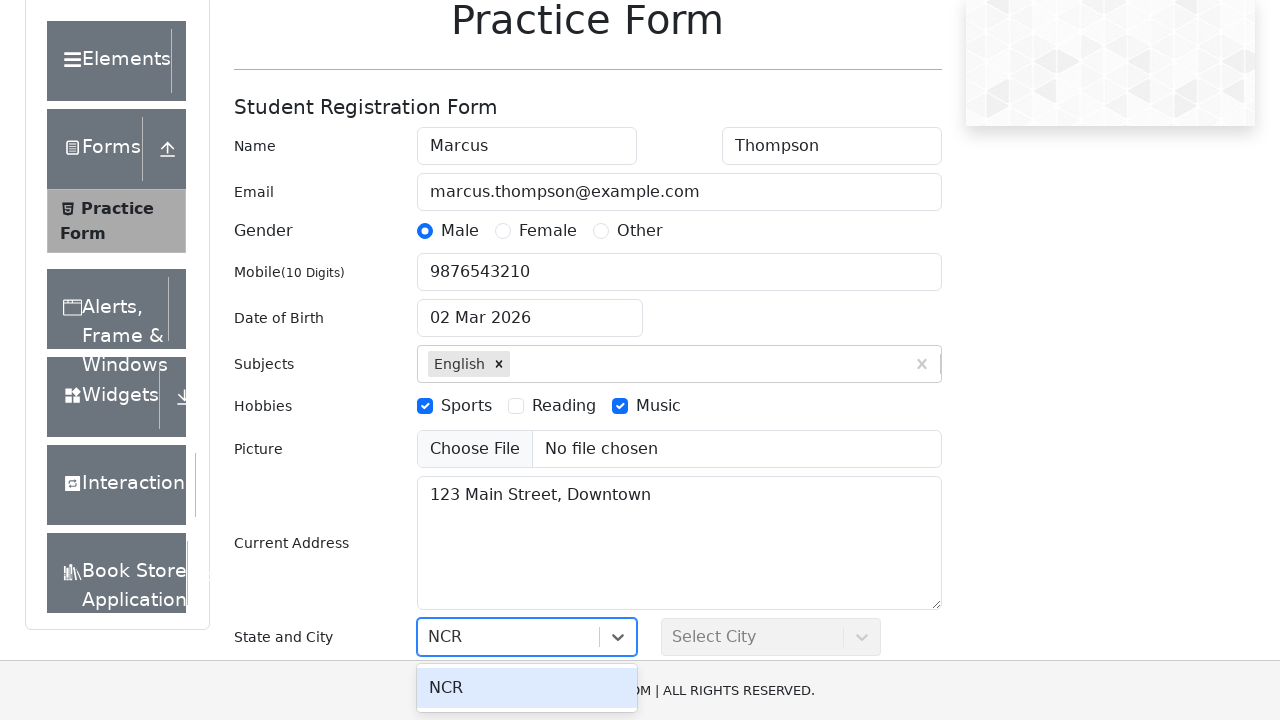

Pressed Enter to select NCR state
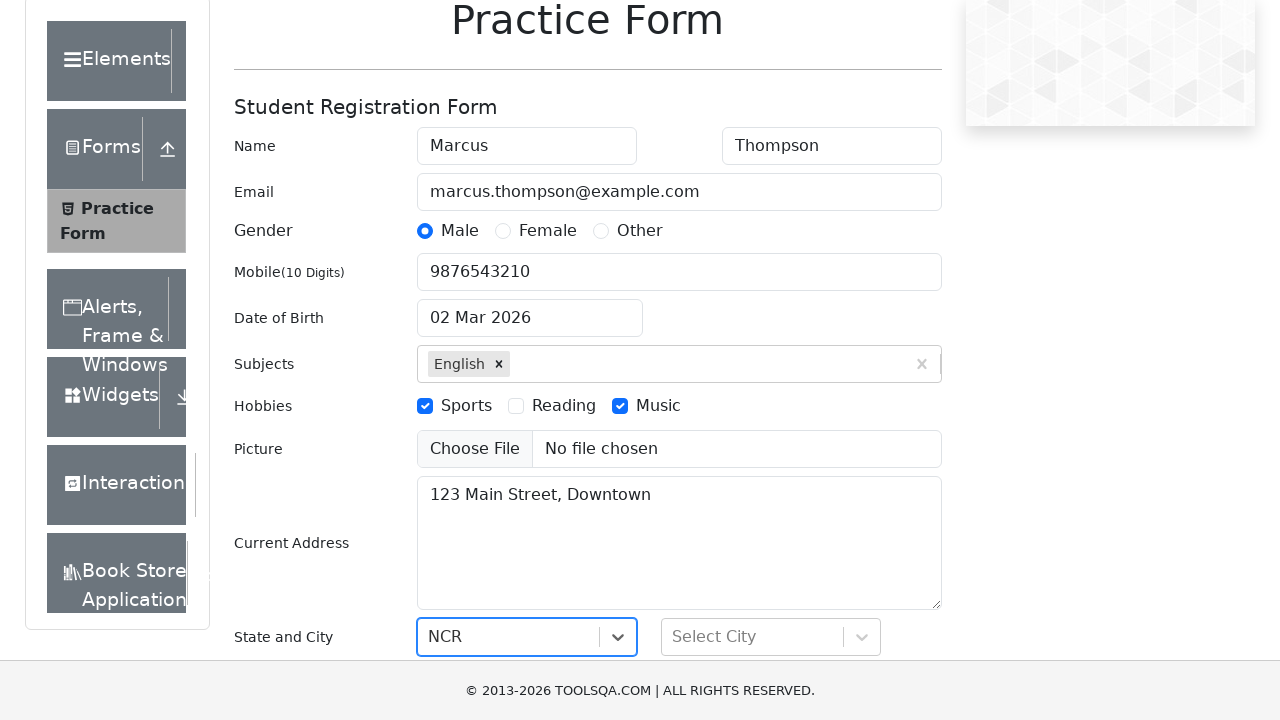

Typed 'Noida' in city dropdown on #react-select-4-input
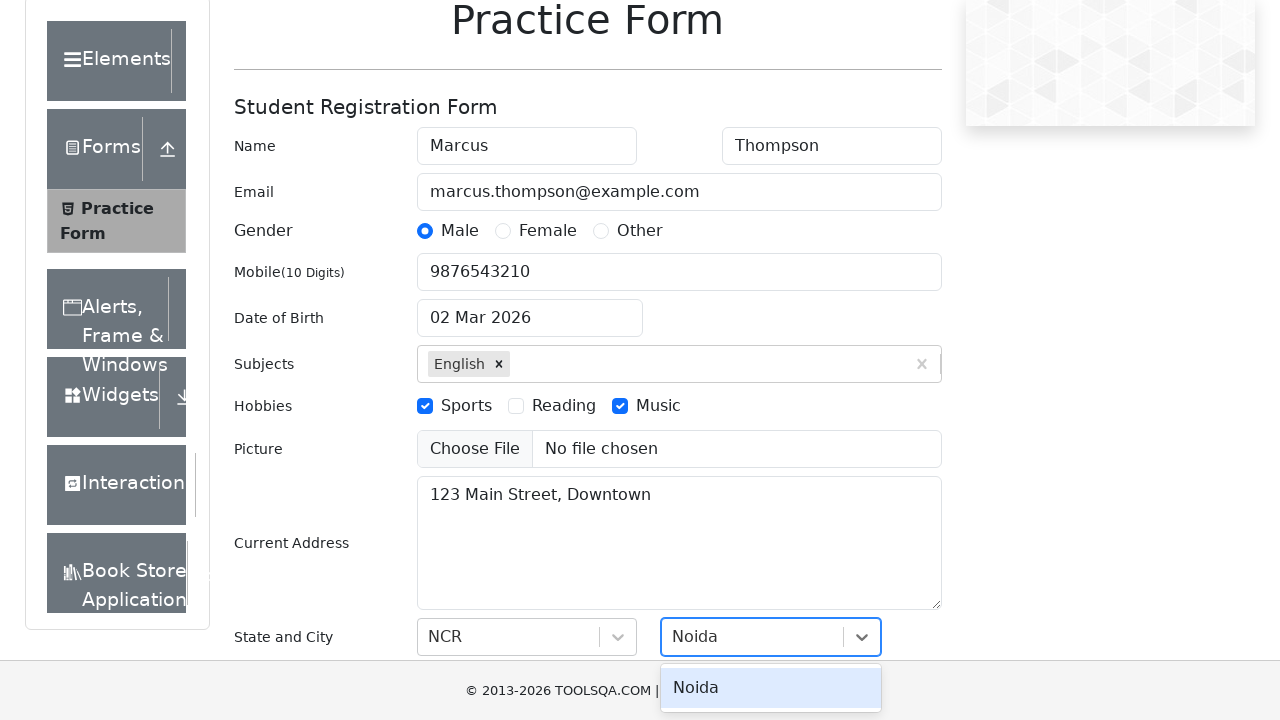

Pressed ArrowDown to navigate city options
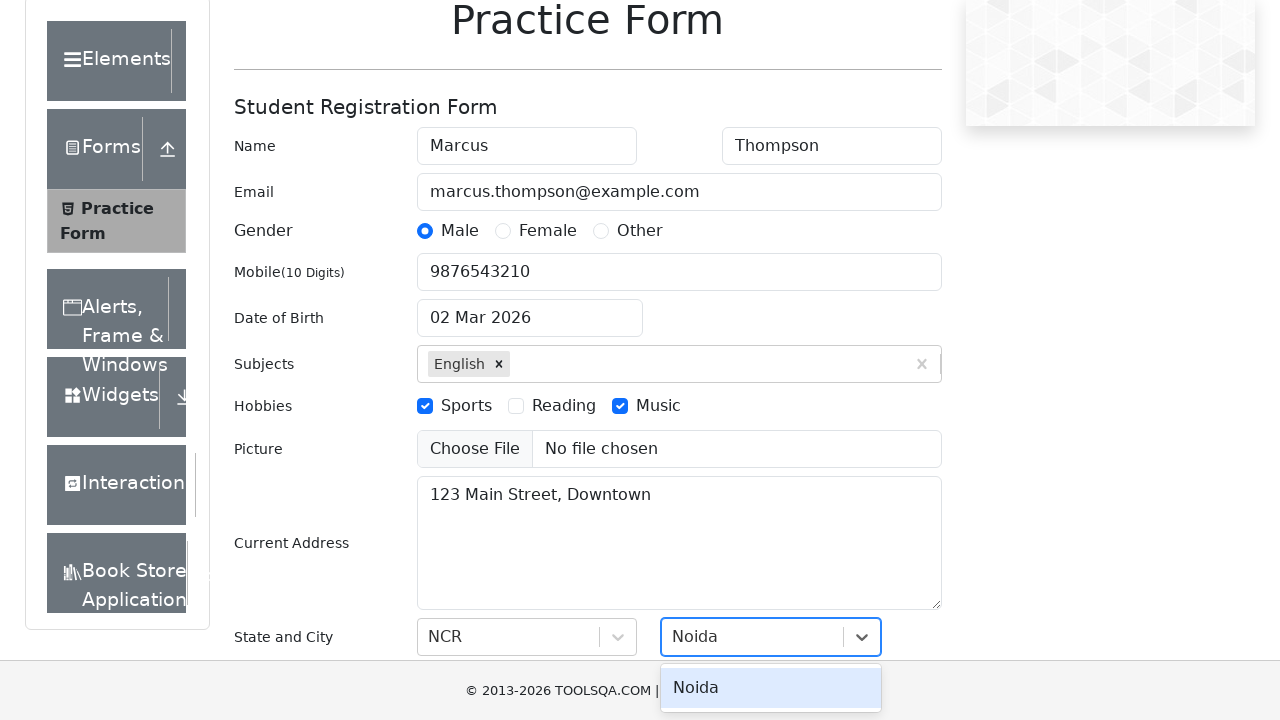

Pressed Enter to select Noida city
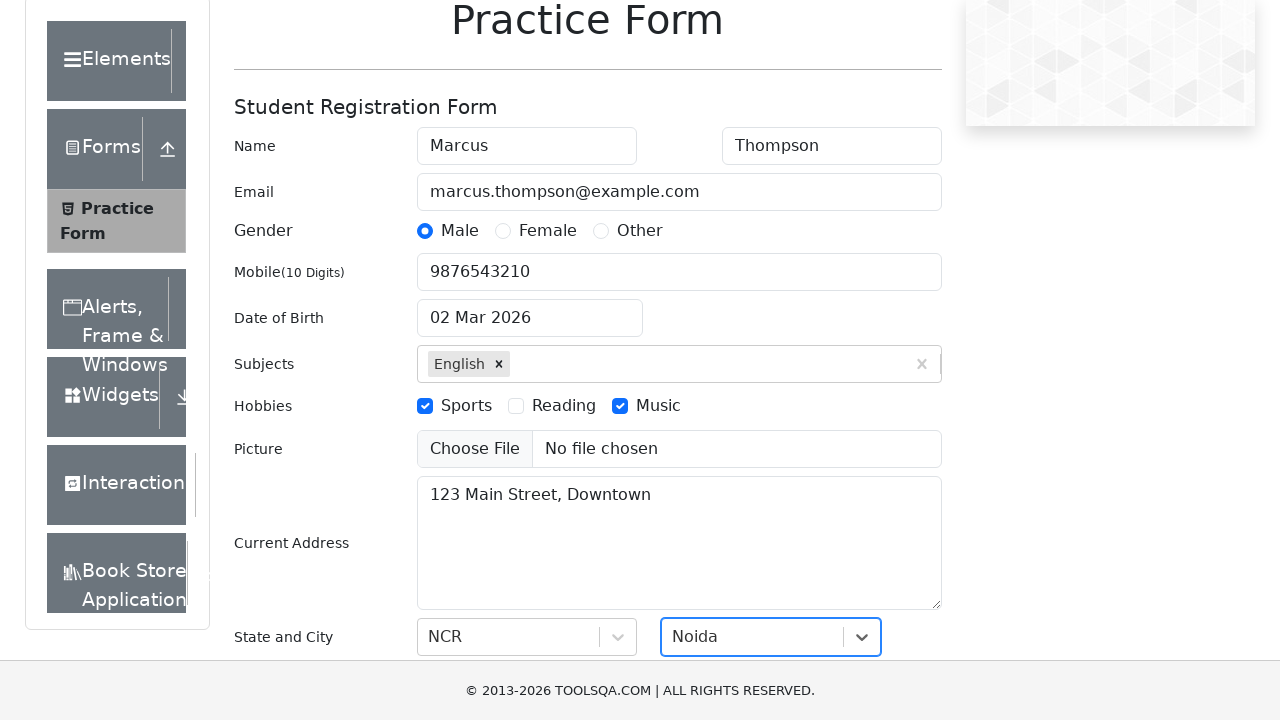

Clicked submit button to submit the practice form at (885, 499) on #submit
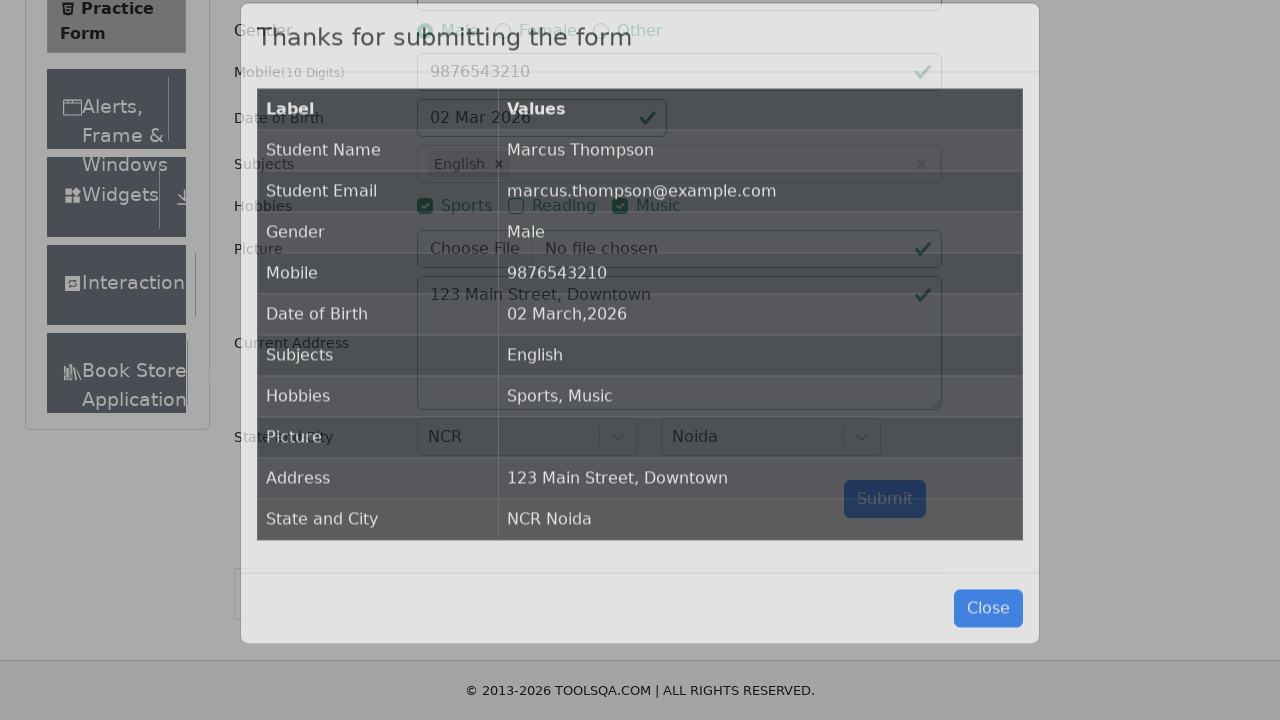

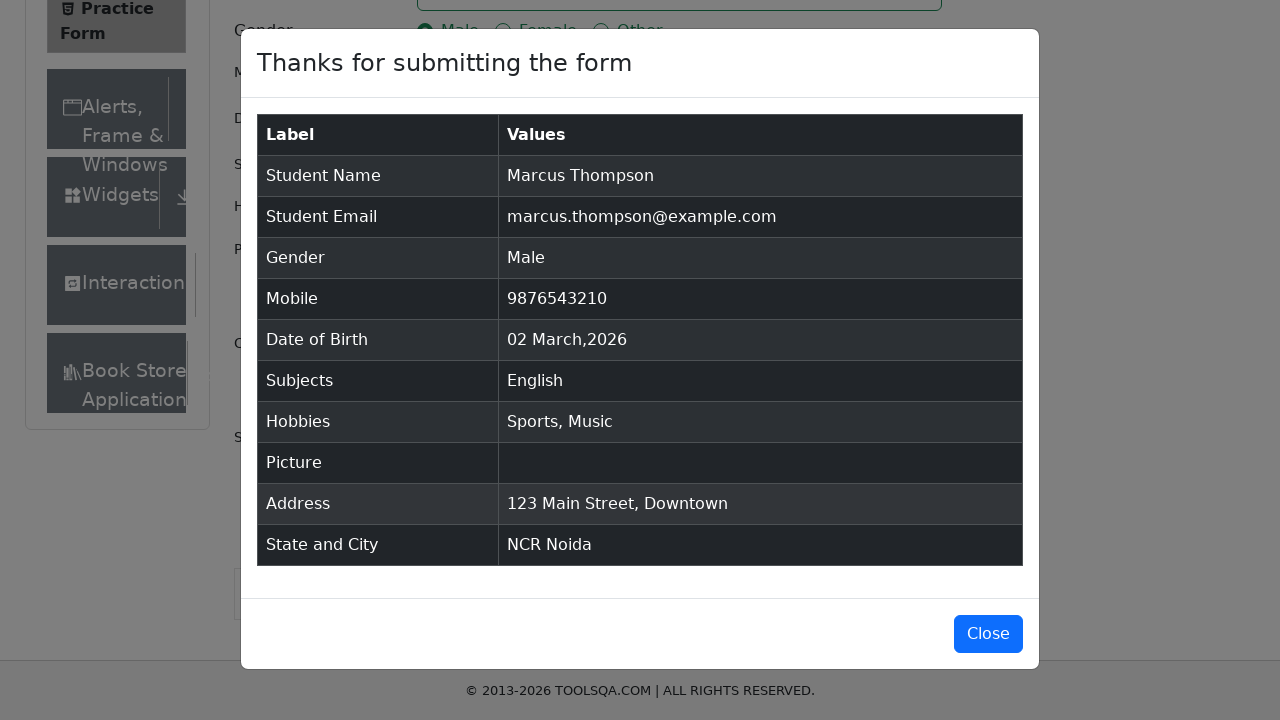